Tests dynamic loading page by clicking the Start button and verifying "Hello World!" text appears after loading completes. Uses a longer 10 second timeout.

Starting URL: https://automationfc.github.io/dynamic-loading/

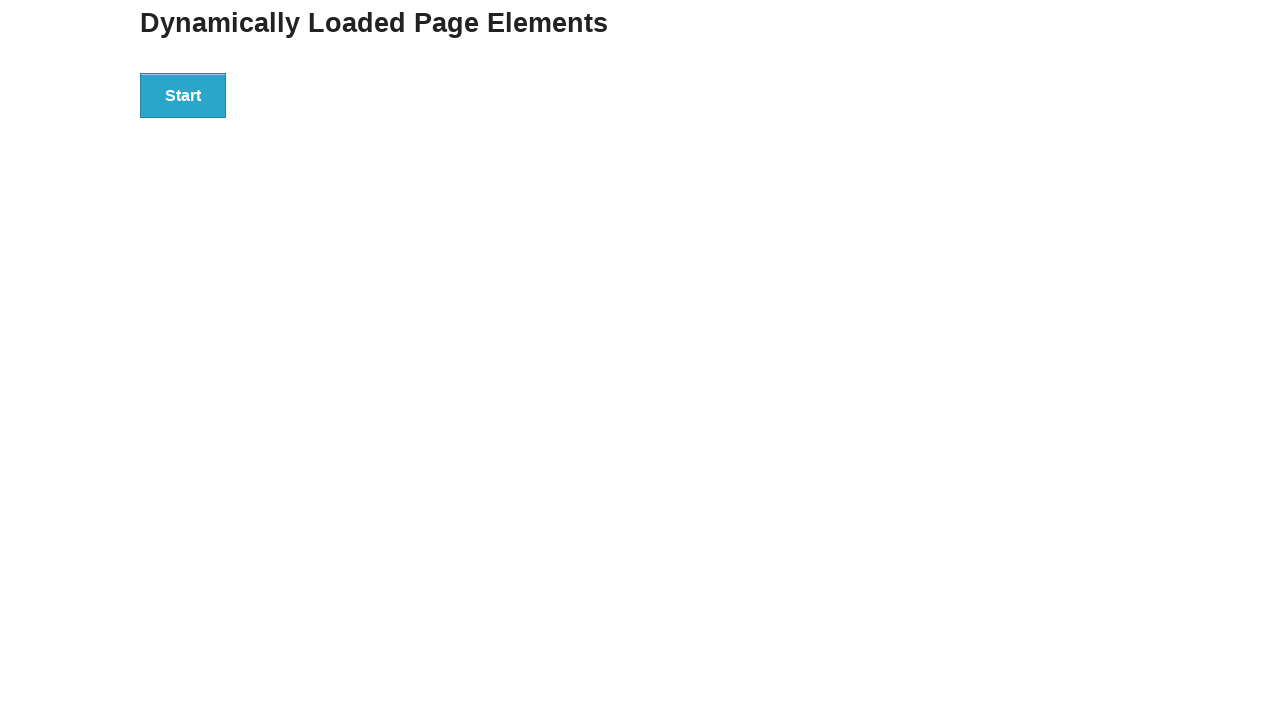

Clicked the Start button to initiate dynamic loading at (183, 95) on div#start>button
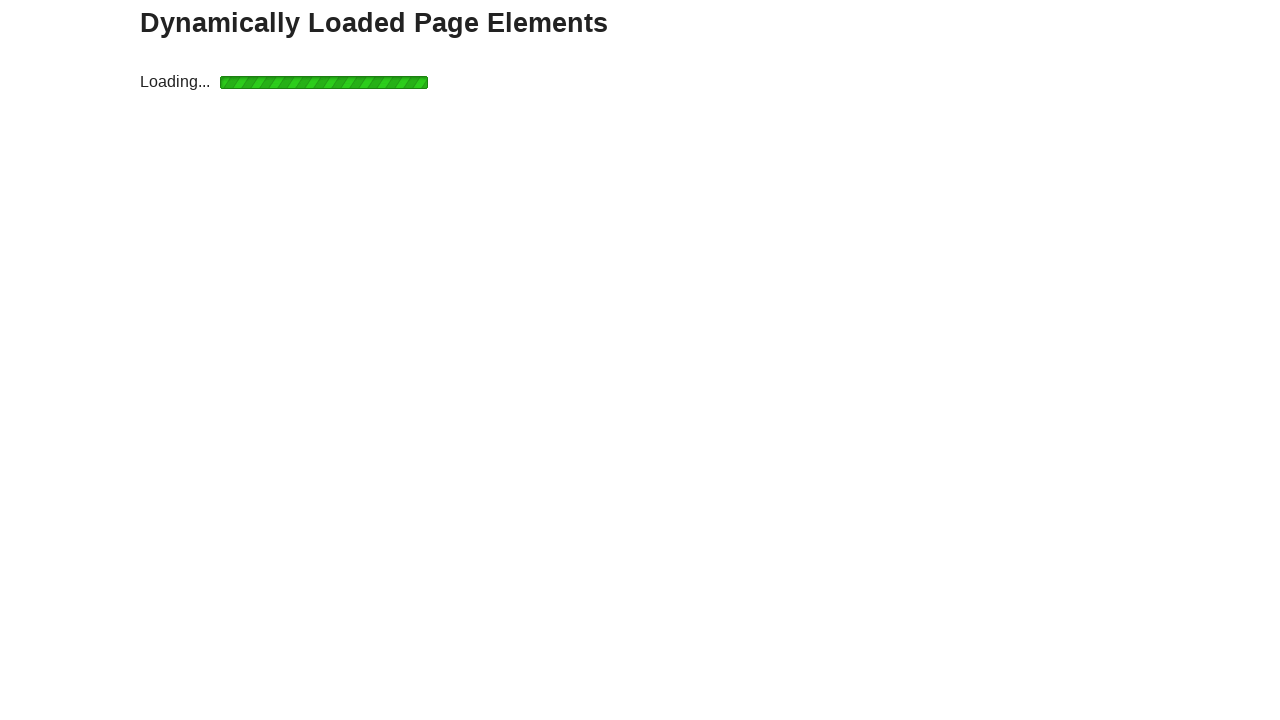

Waited for 'Hello World!' text to appear after loading completes (10 second timeout)
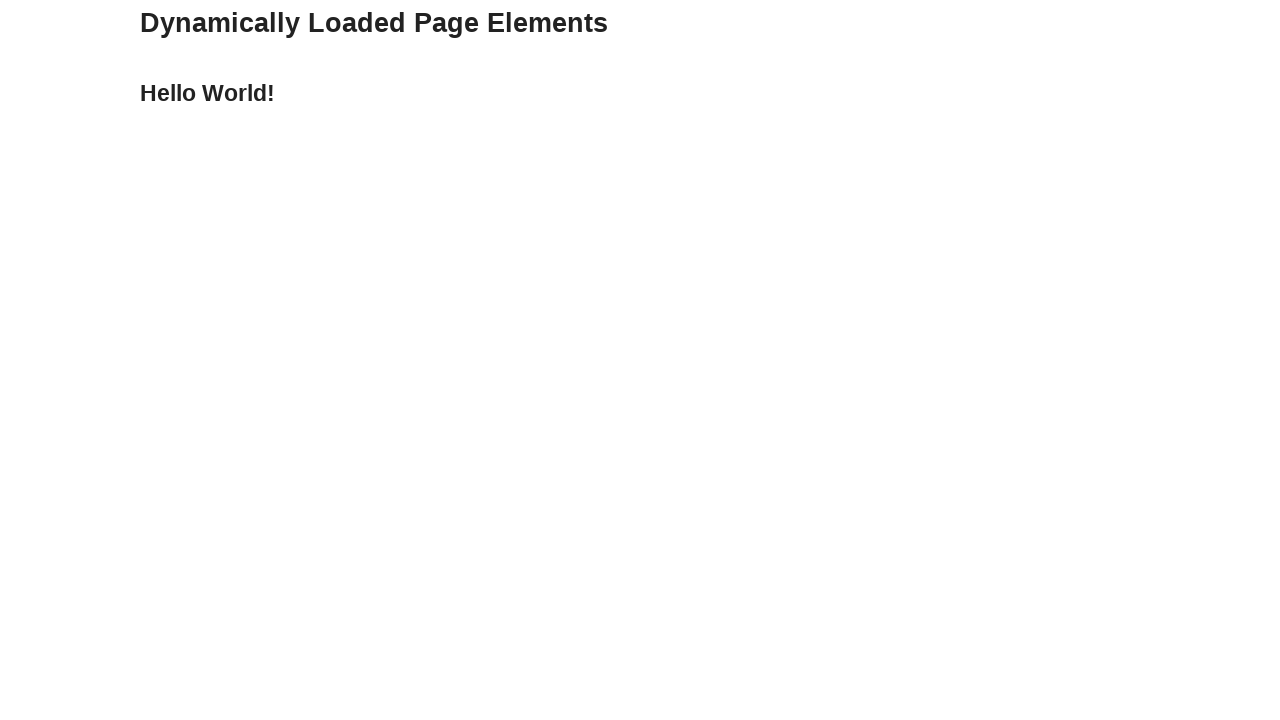

Verified that 'Hello World!' text is displayed correctly
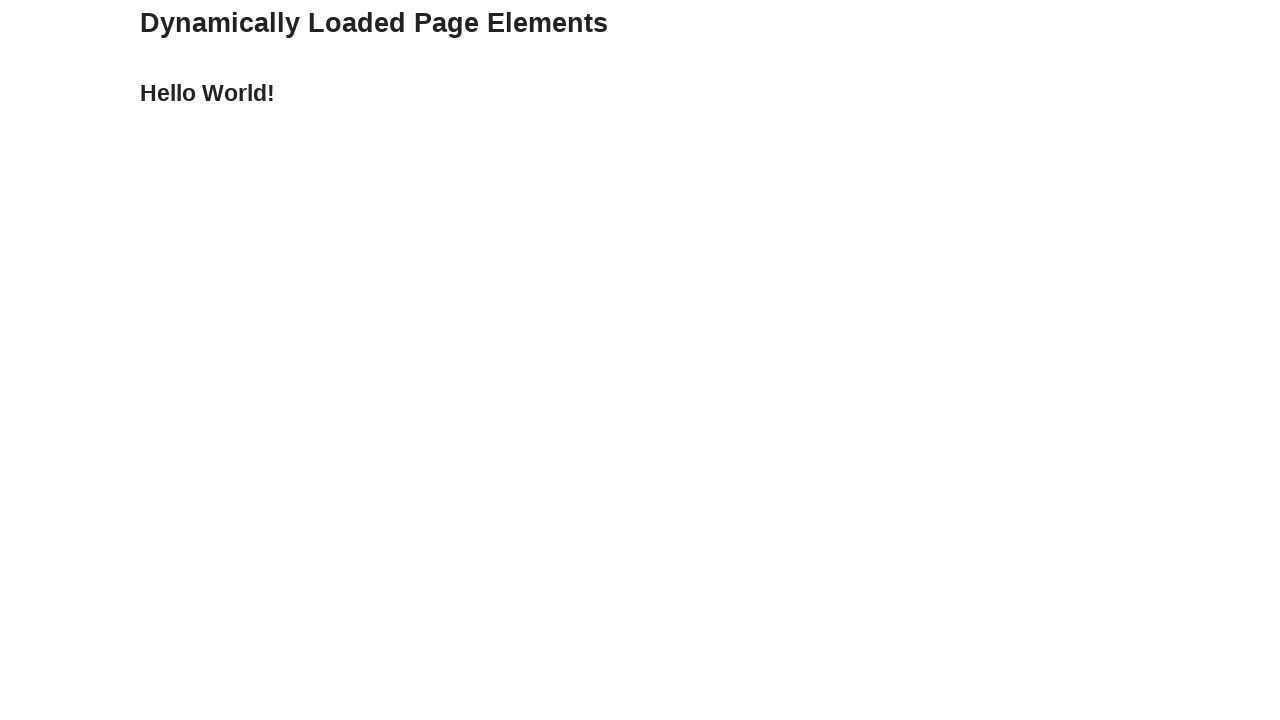

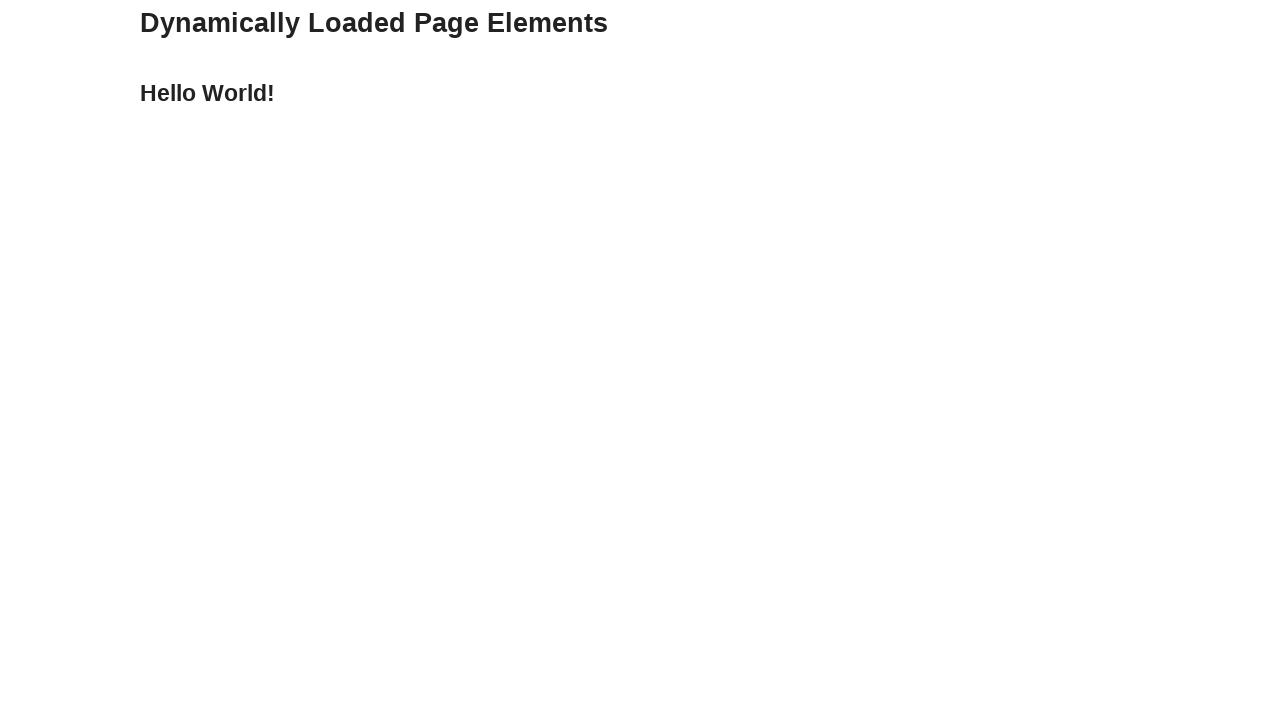